Tests a practice form by filling in name, email, password fields, checking a checkbox, selecting gender, submitting the form, and navigating to the shop page

Starting URL: https://rahulshettyacademy.com/angularpractice/

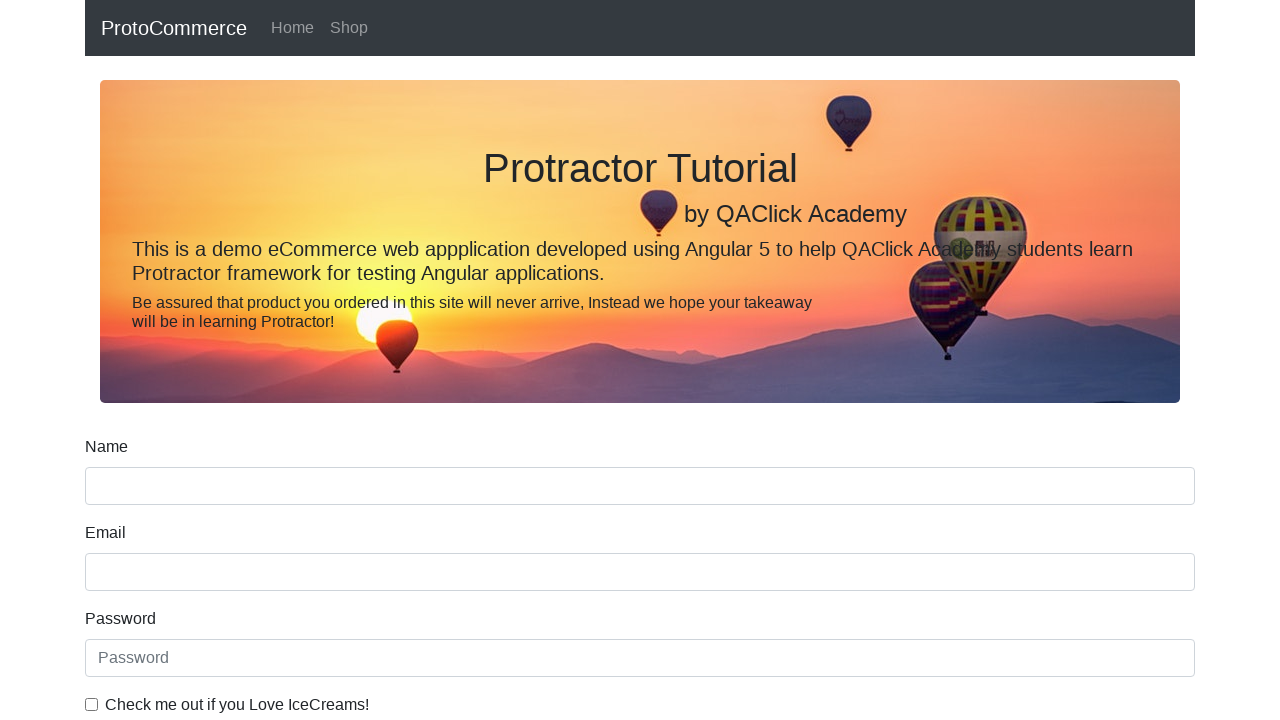

Filled name field with 'Emad' on input[name='name']:nth-child(2)
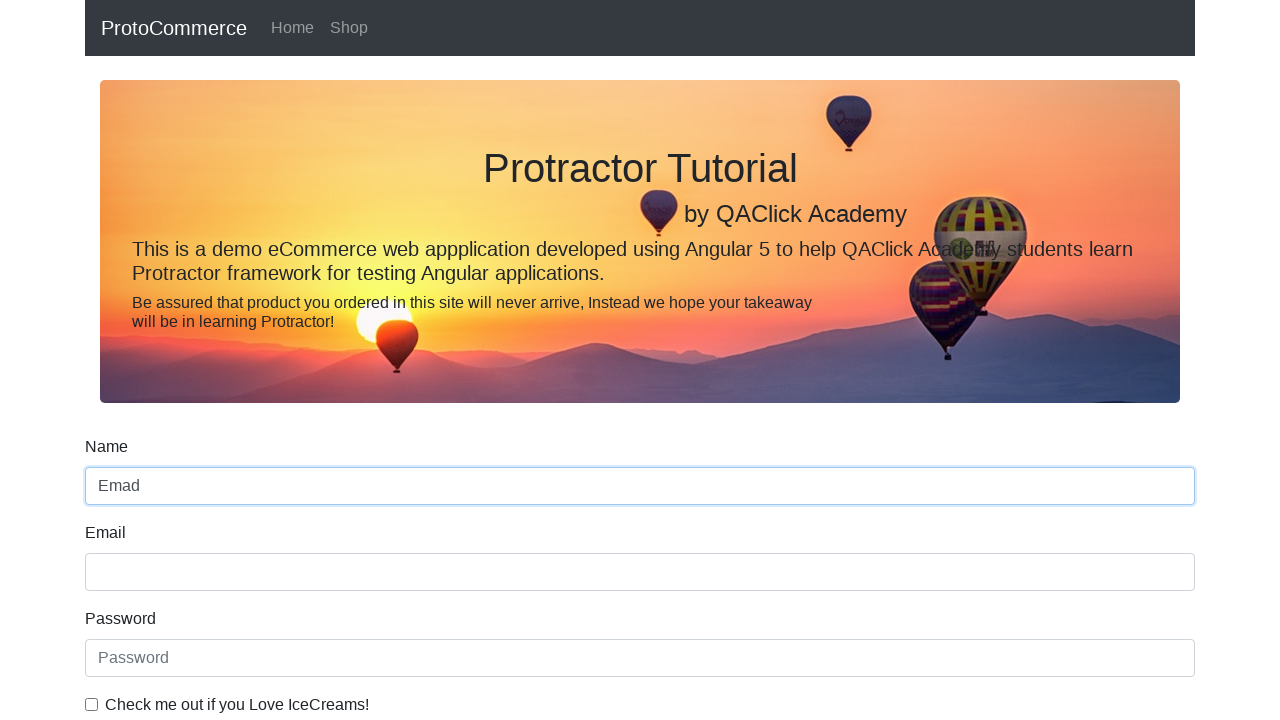

Filled email field with 'emadmay@gmail.com' on input[name="email"]
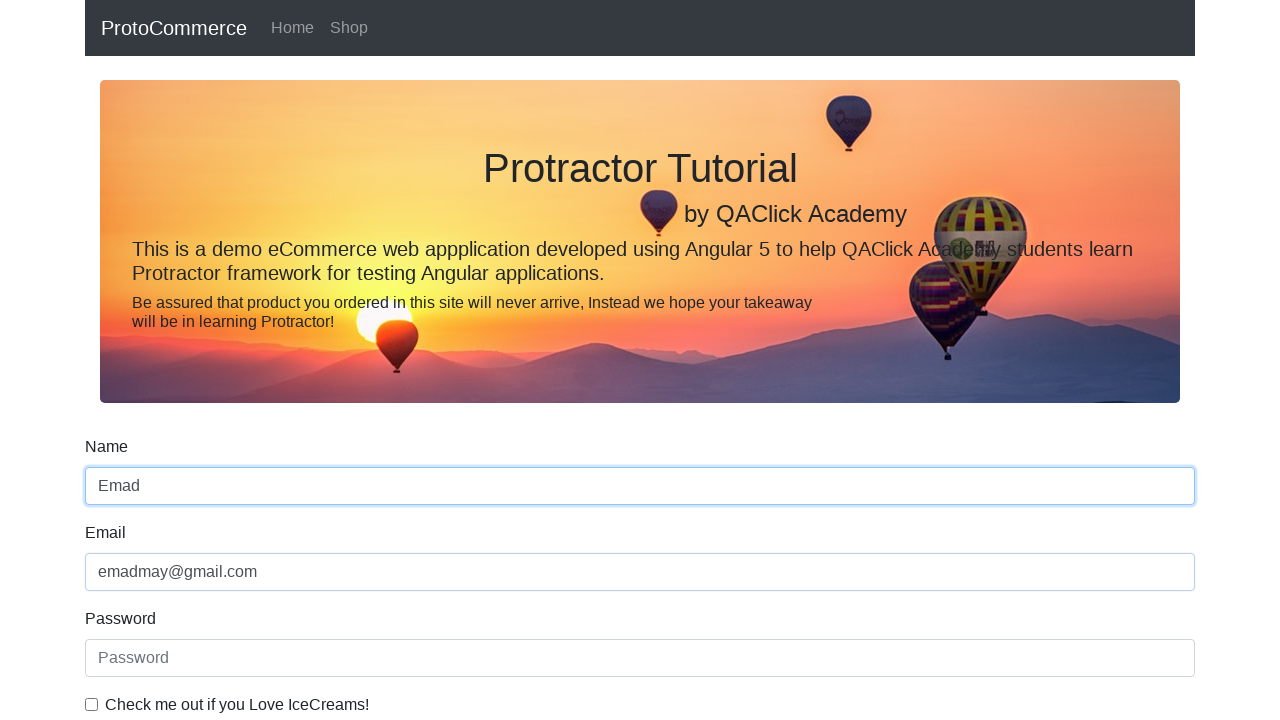

Filled password field with 'this@123' on internal:attr=[placeholder="Password"i]
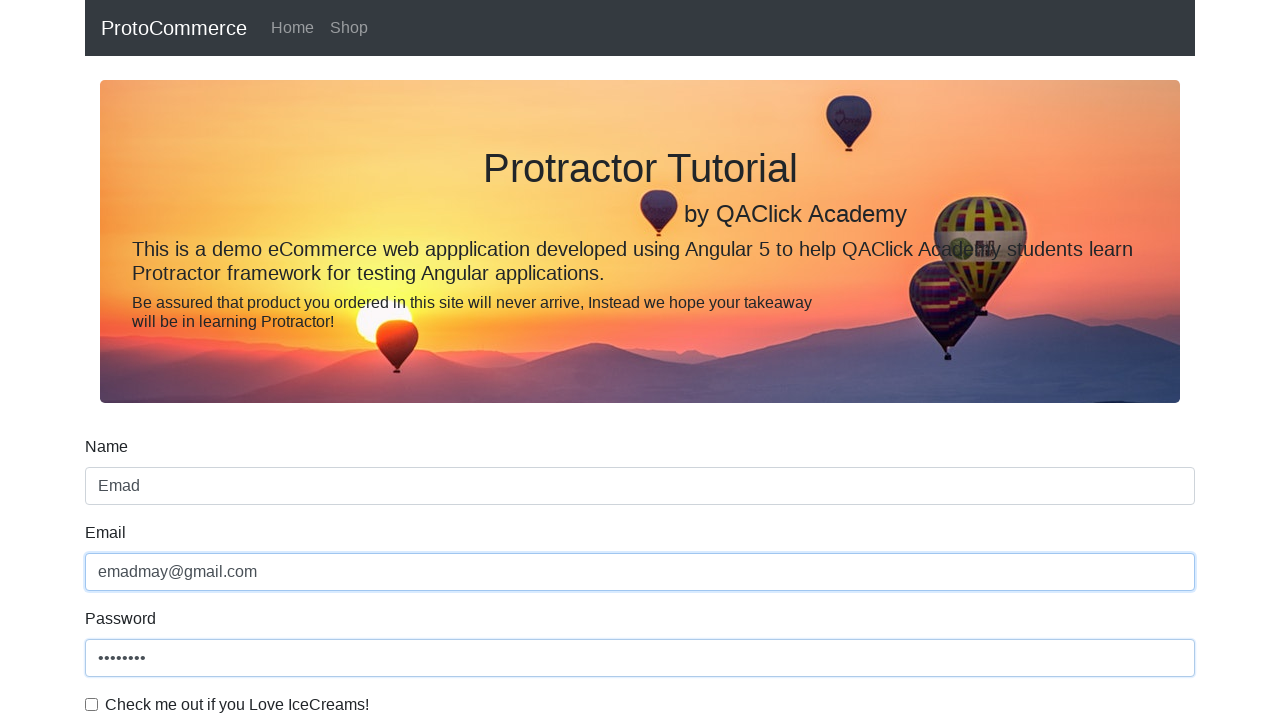

Checked 'Check me out if you Love' checkbox at (92, 704) on internal:label="Check me out if you Love"i
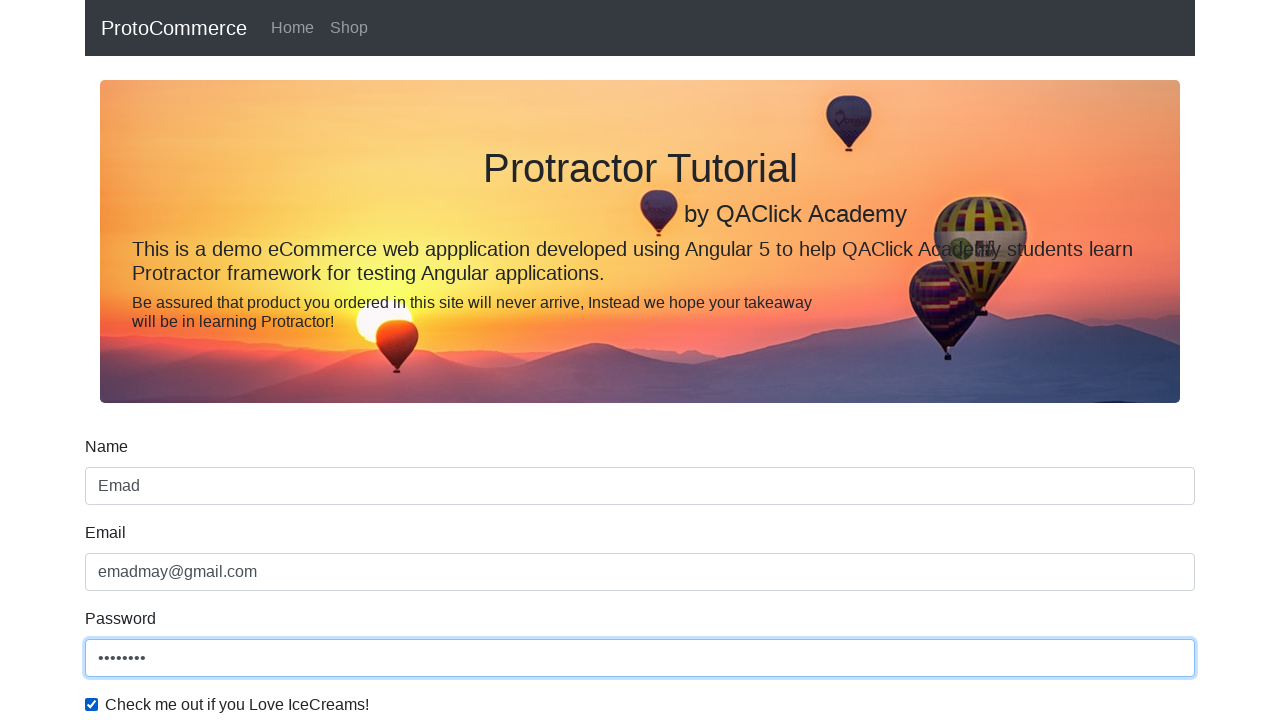

Selected 'Female' from Gender dropdown on internal:label="Gender"i
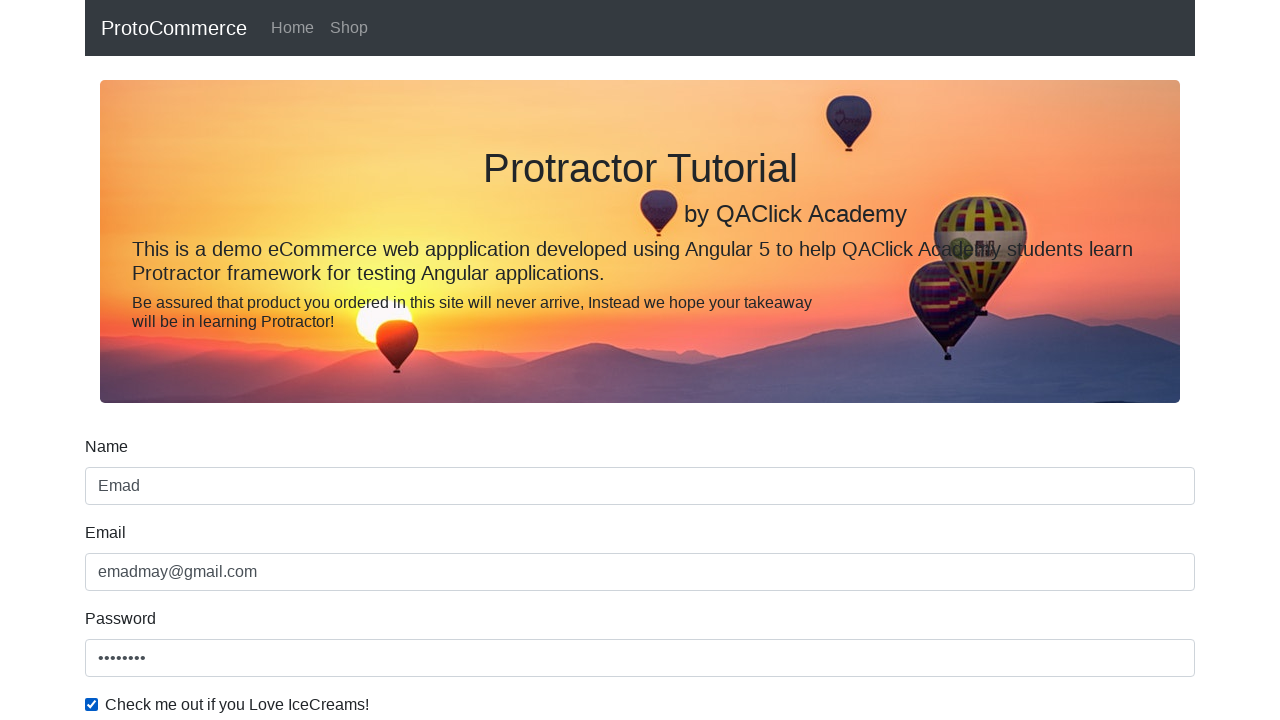

Clicked Submit button to submit the form at (123, 491) on internal:role=button[name="Submit"i]
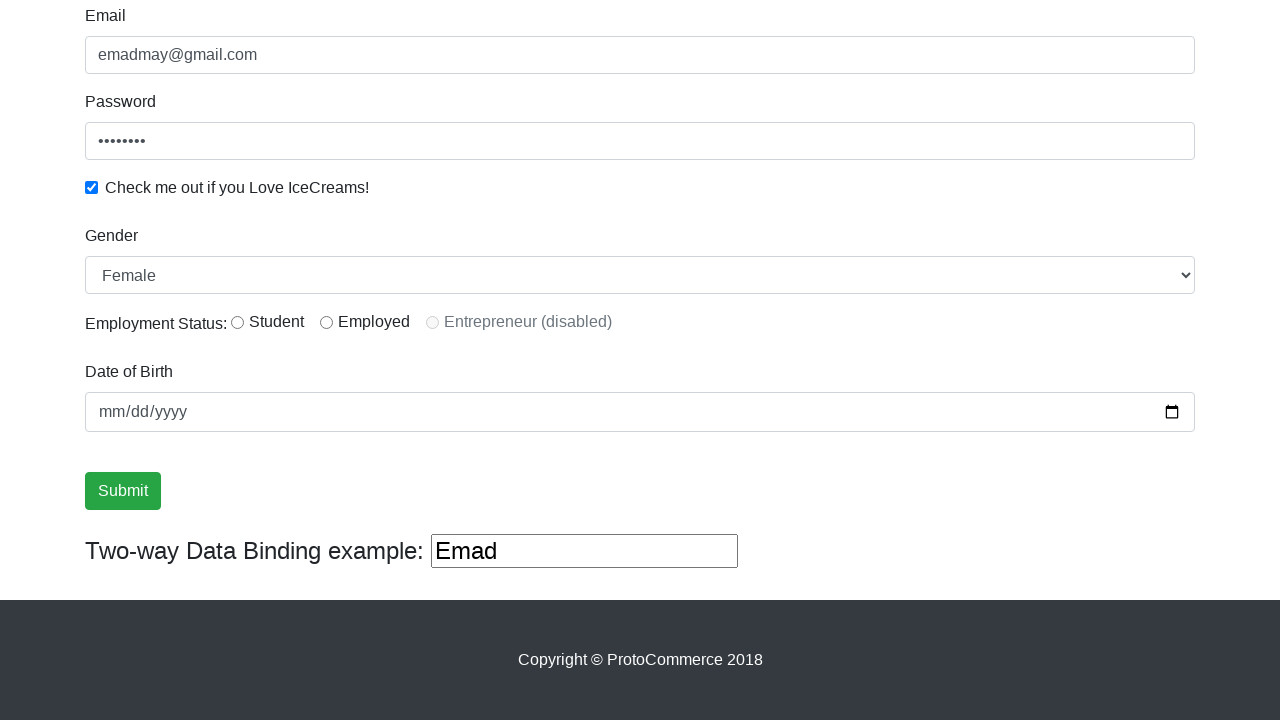

Clicked Shop link to navigate to shop page at (349, 28) on internal:role=link[name="Shop"i]
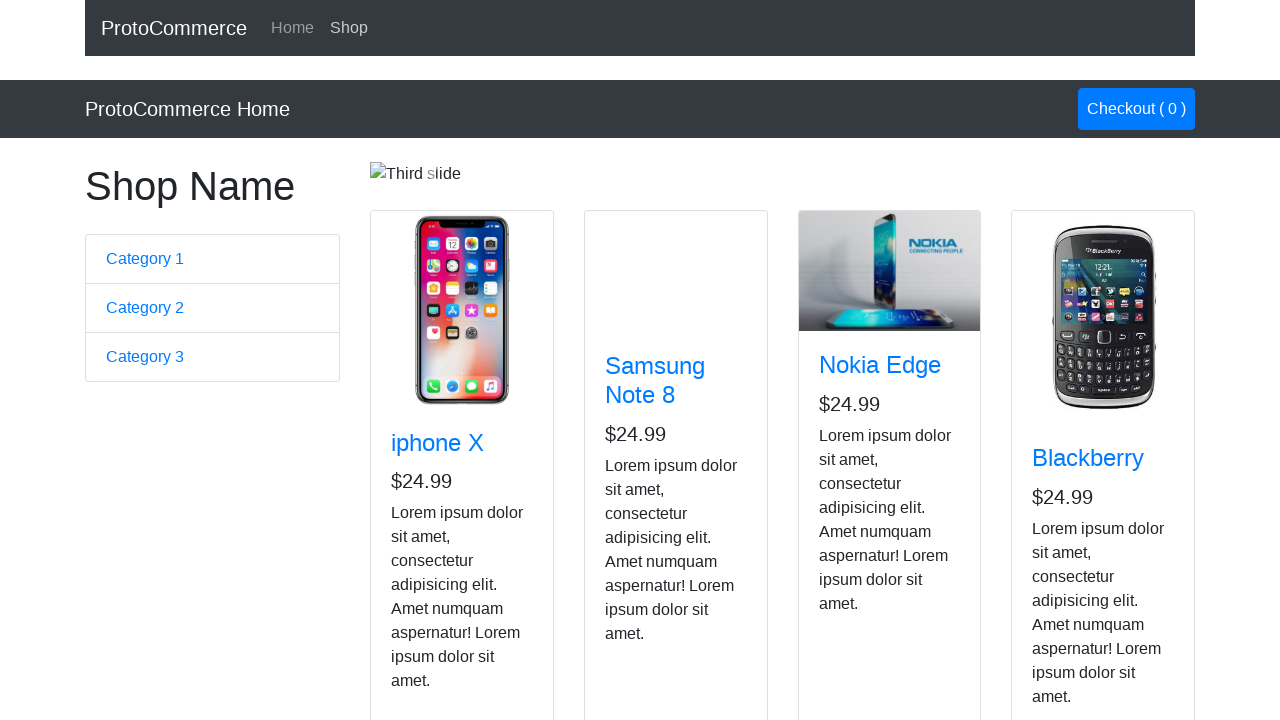

Navigation to shop page completed
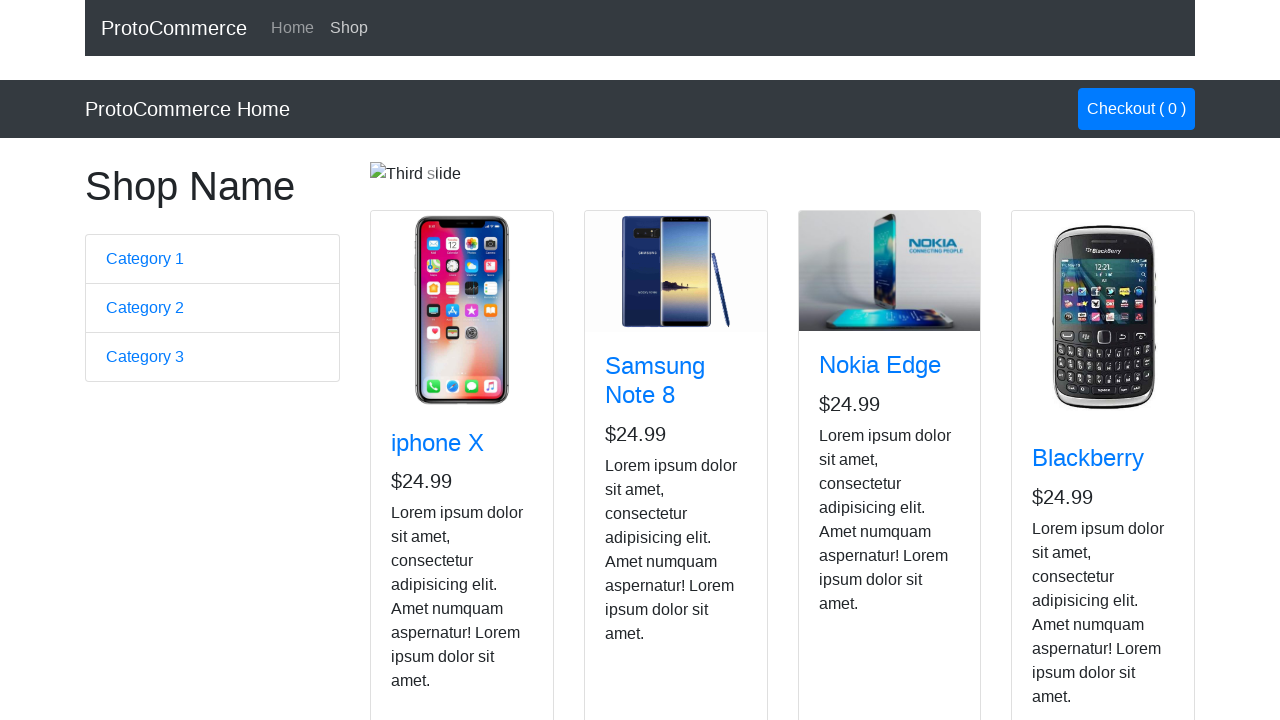

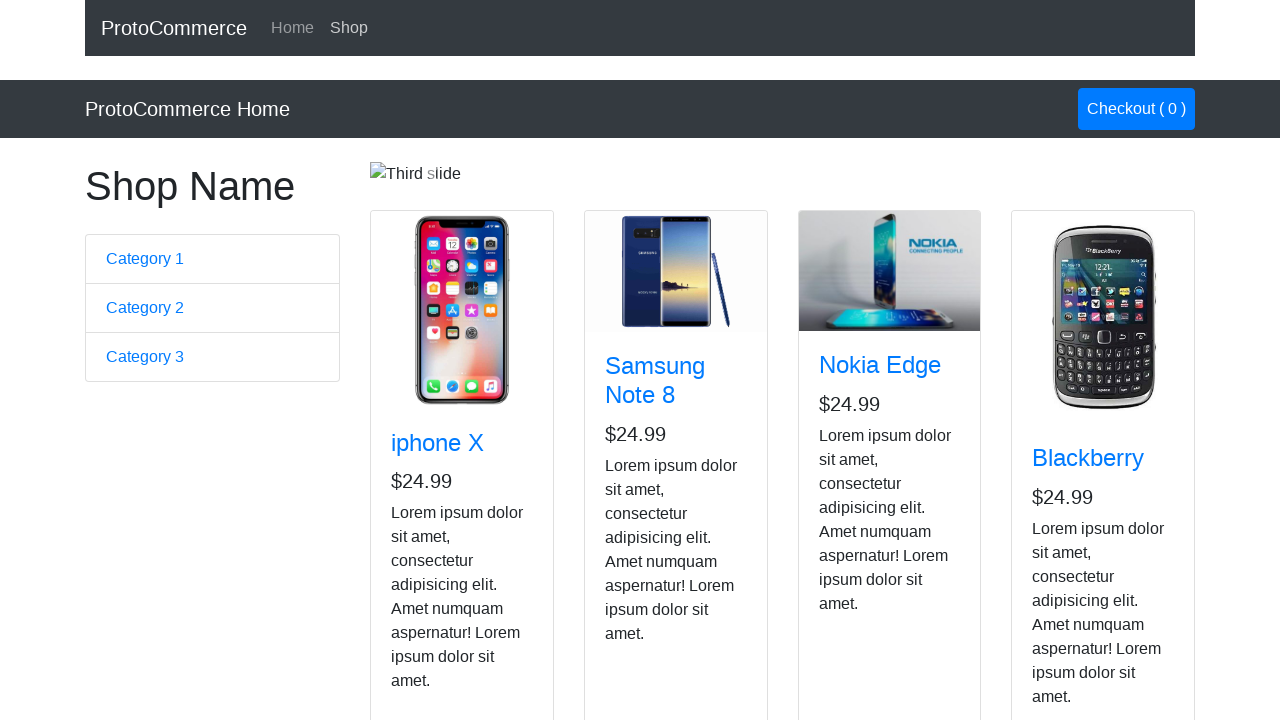